Tests the slider functionality on jQuery UI demo page by dragging the slider handle to a new position

Starting URL: https://jqueryui.com/

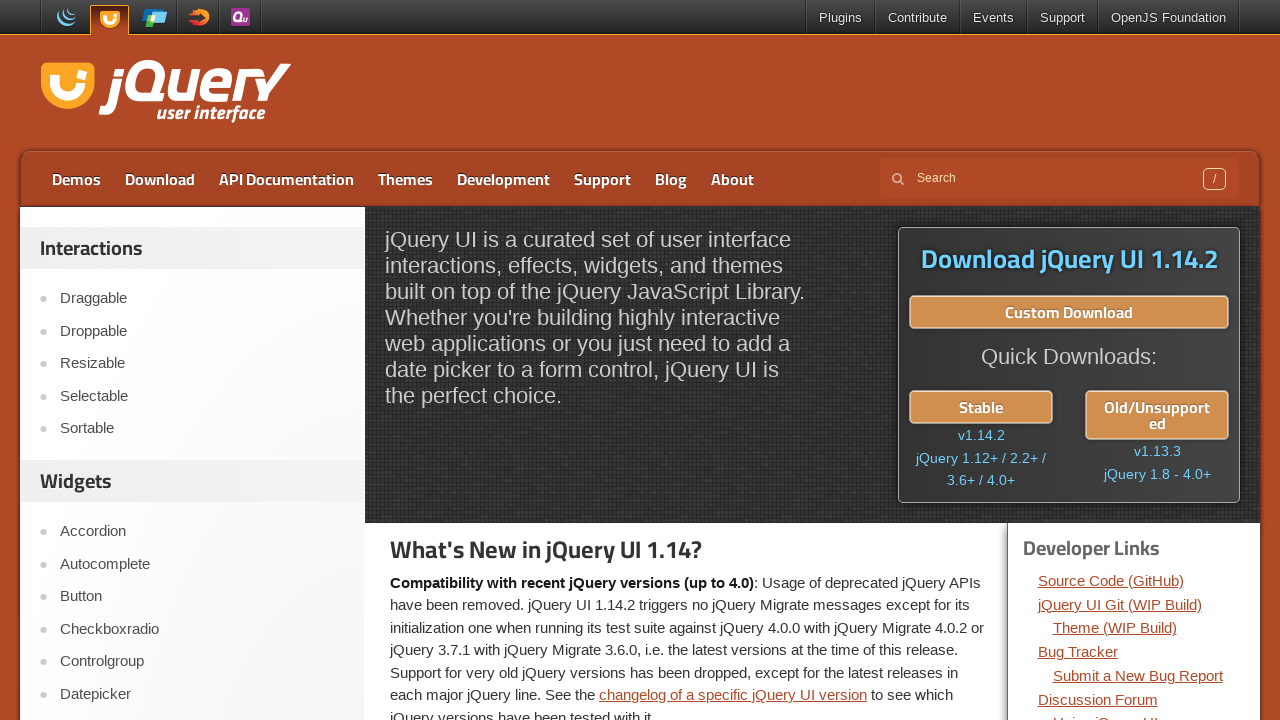

Clicked on Slider link to navigate to slider demo at (202, 361) on text='Slider'
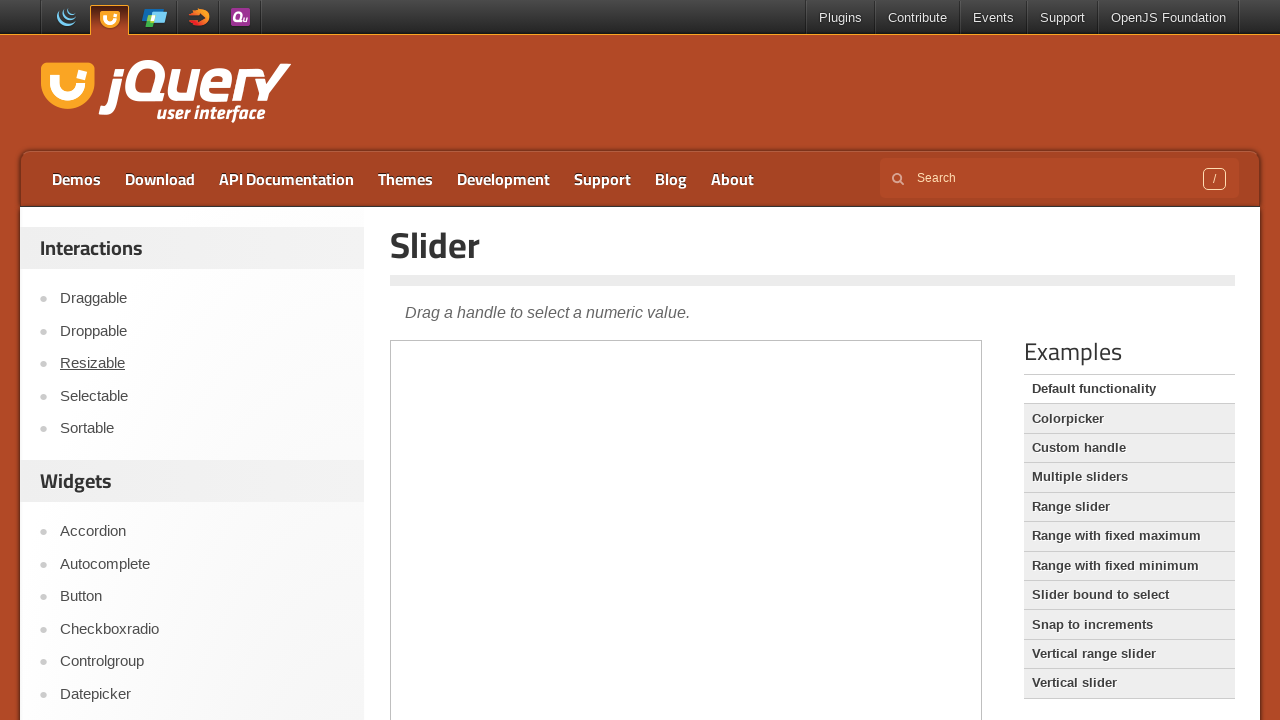

Located iframe containing the slider demo
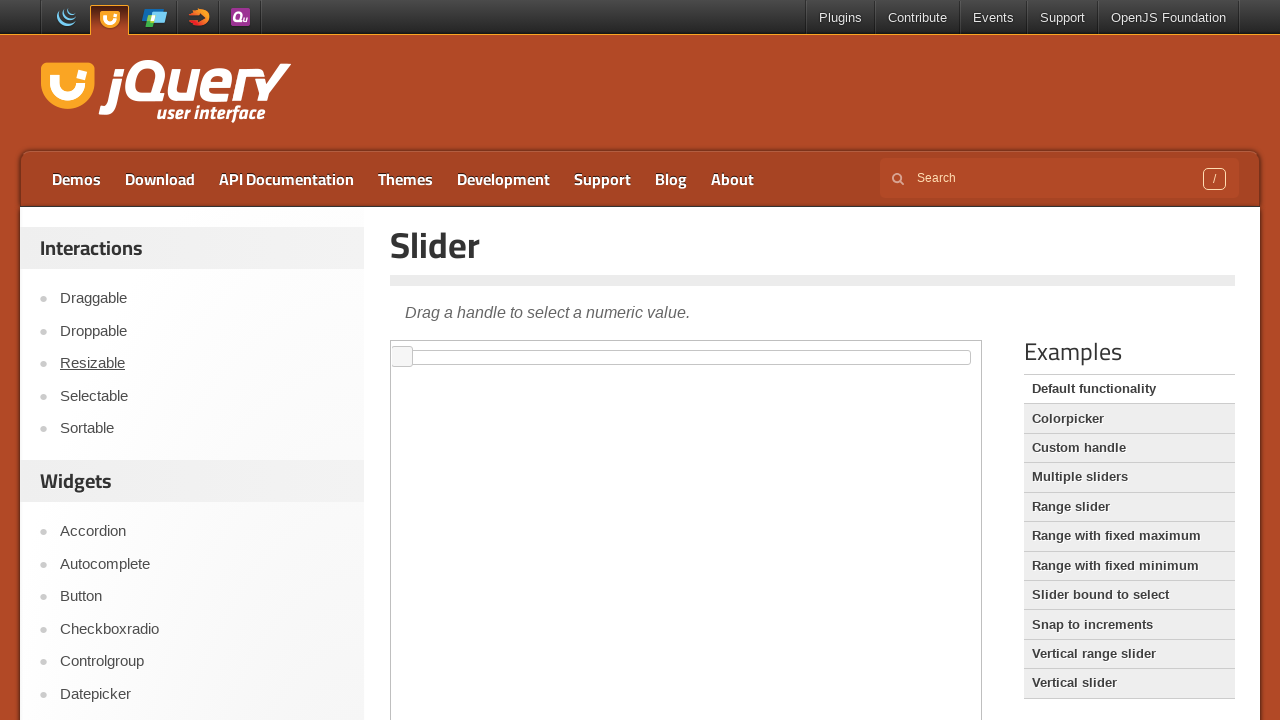

Located the slider handle element
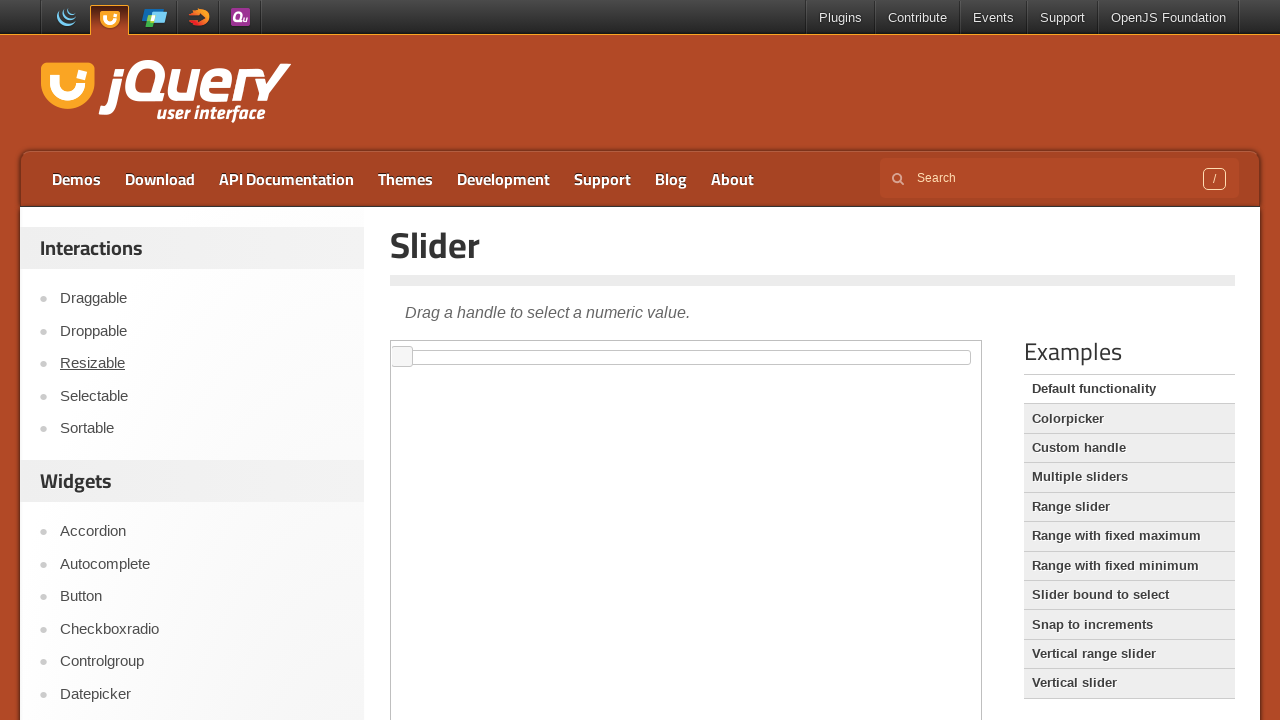

Retrieved slider handle bounding box
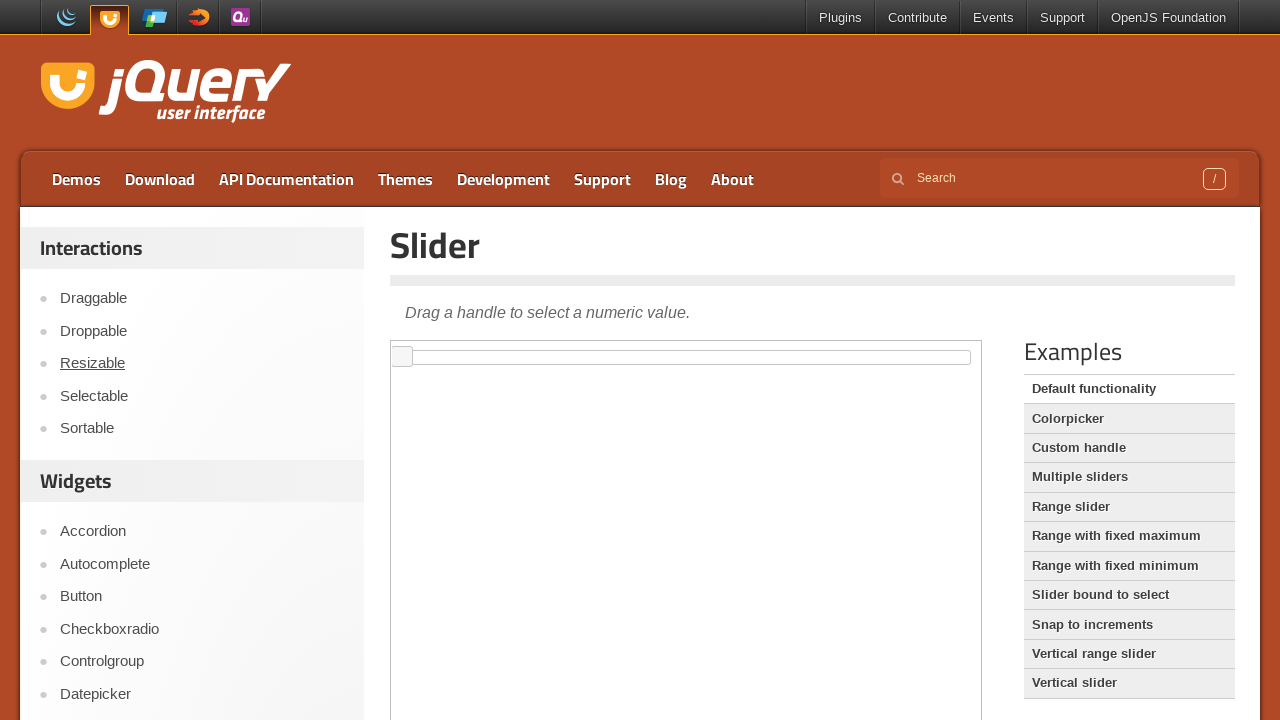

Moved mouse to center of slider handle at (402, 357)
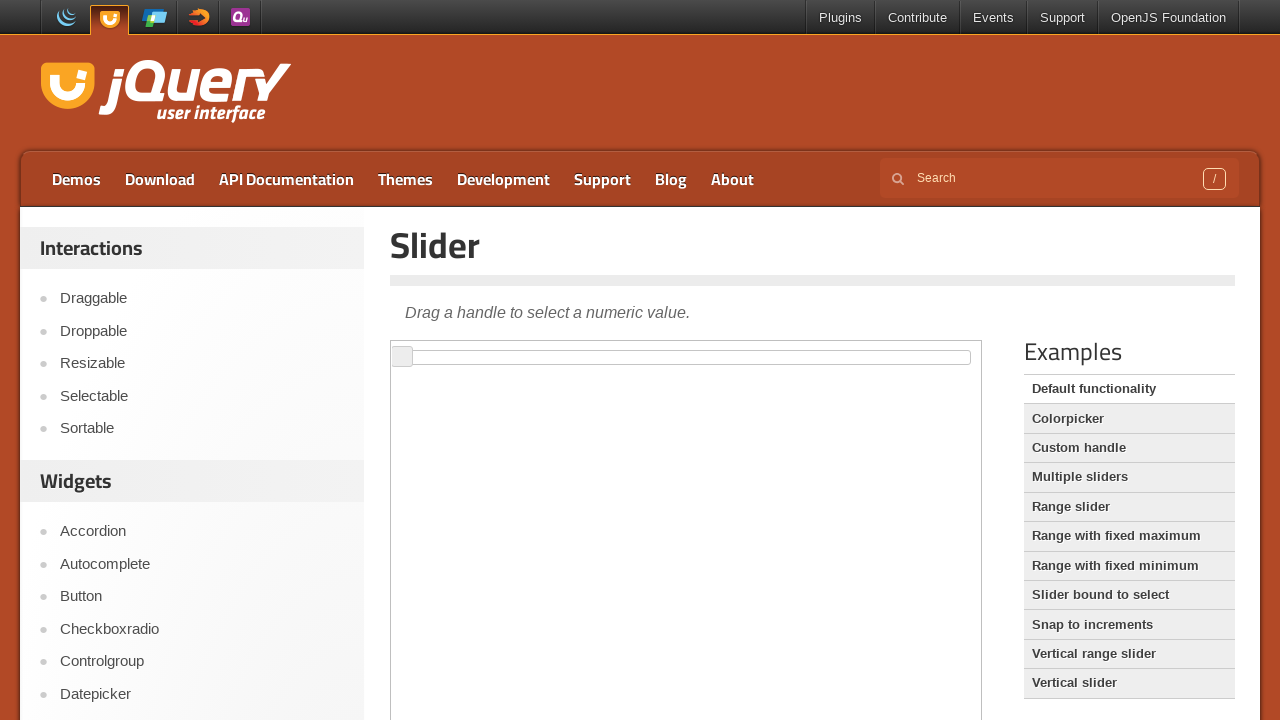

Pressed mouse button down on slider handle at (402, 357)
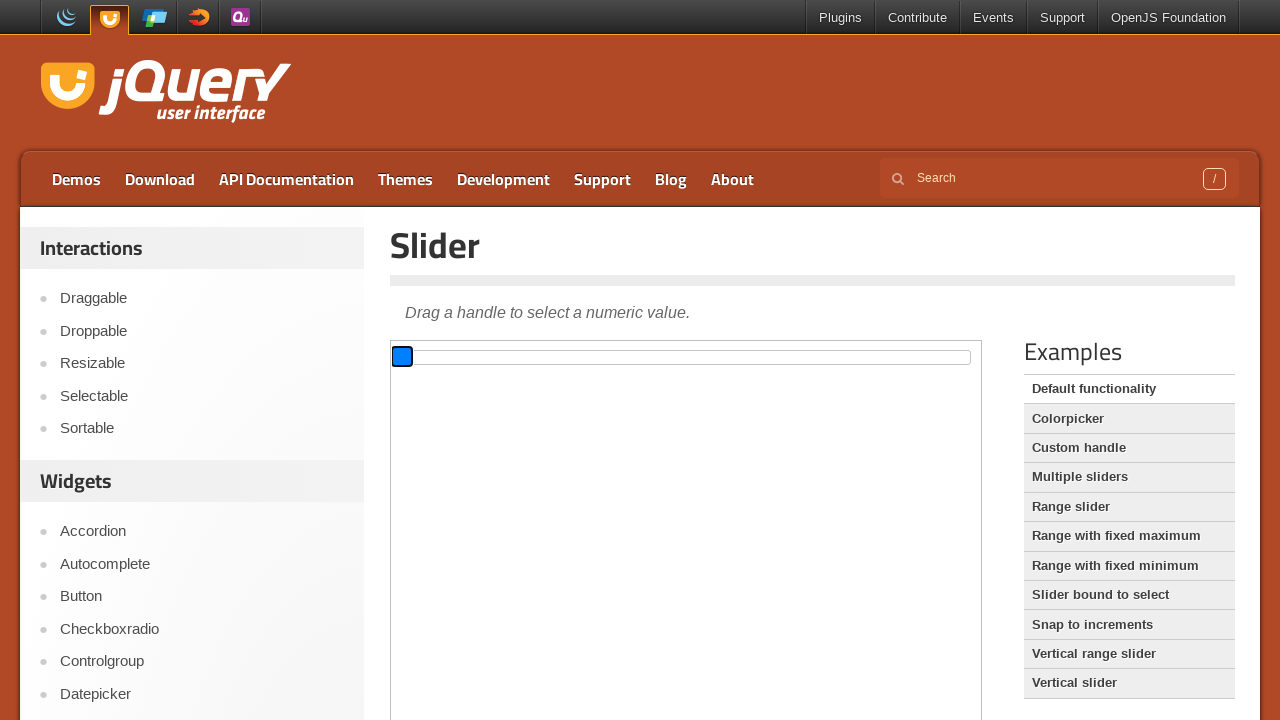

Dragged slider handle 250 pixels to the right at (652, 357)
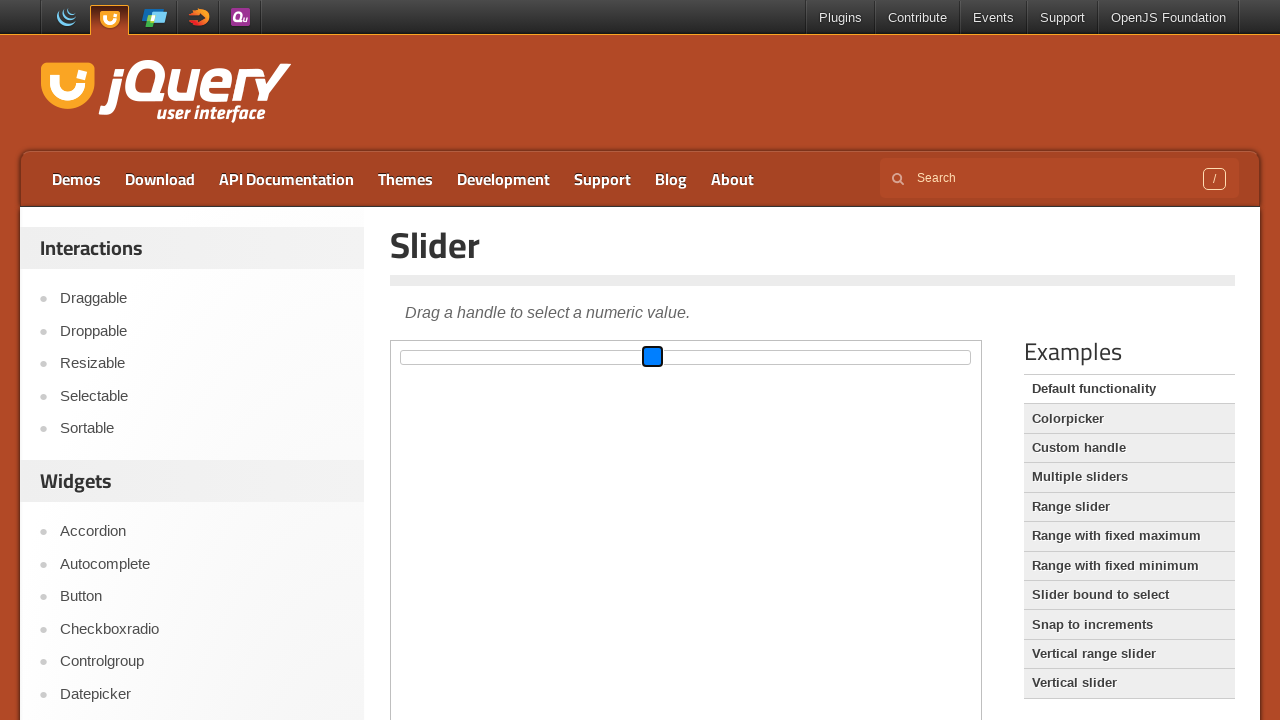

Released mouse button to complete slider drag at (652, 357)
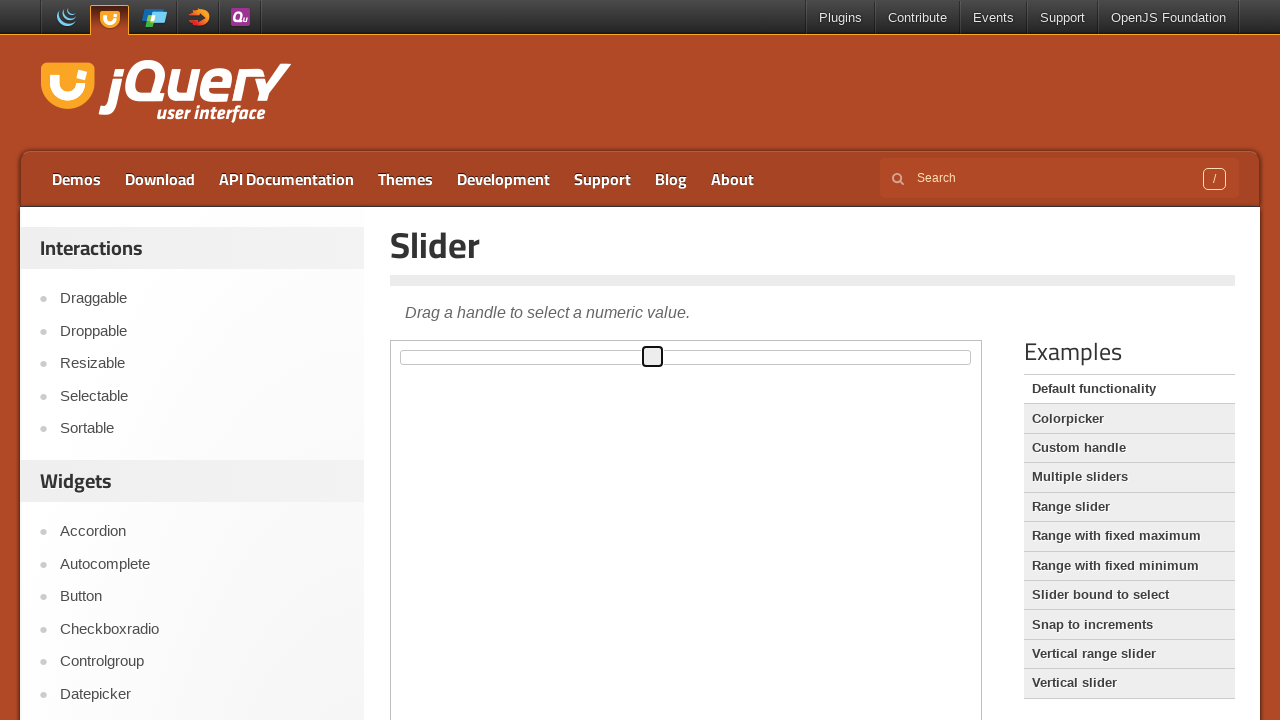

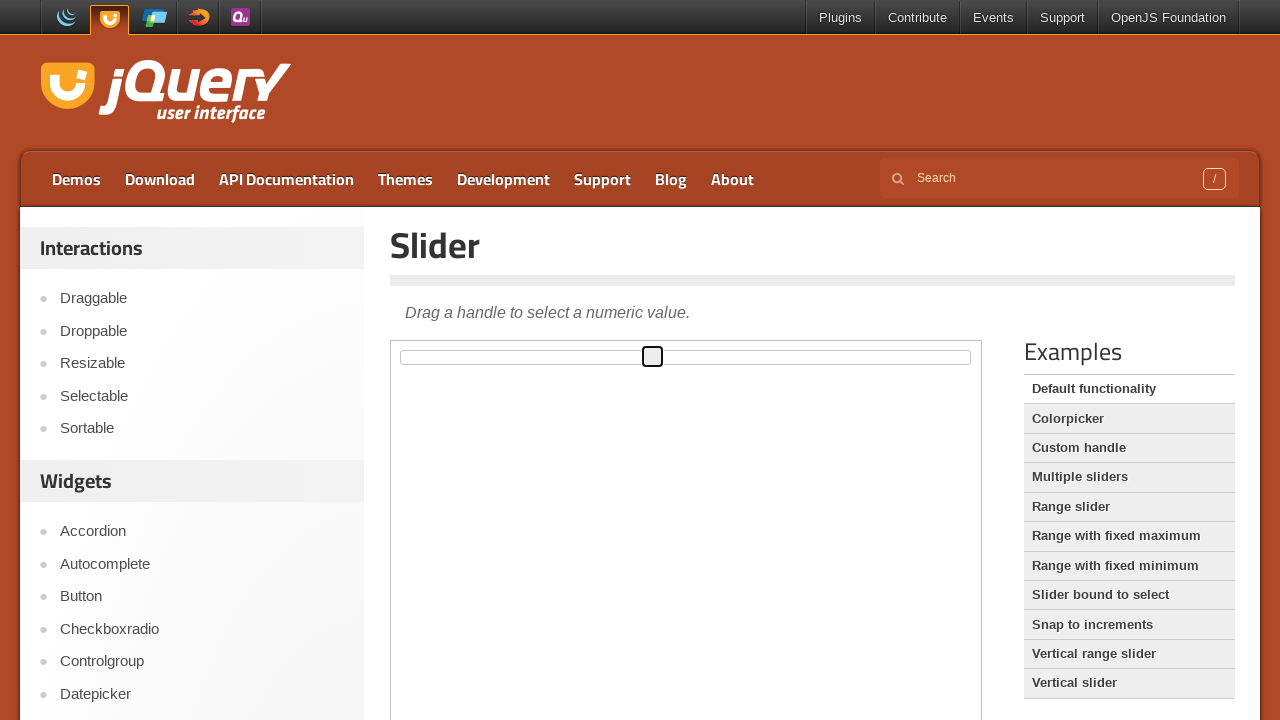